Navigates to the Rahul Shetty Academy Automation Practice page and retrieves basic page information including URL, title, and page source for verification purposes.

Starting URL: https://rahulshettyacademy.com/AutomationPractice/

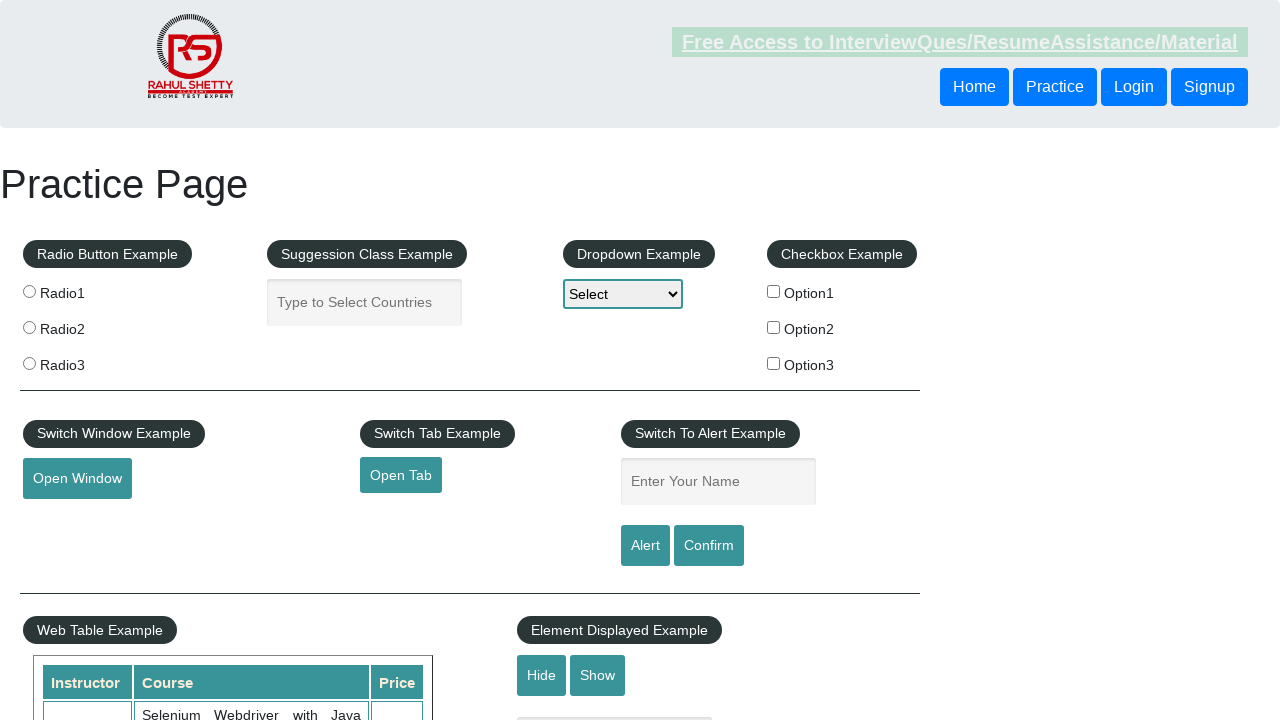

Waited for page to fully load (domcontentloaded)
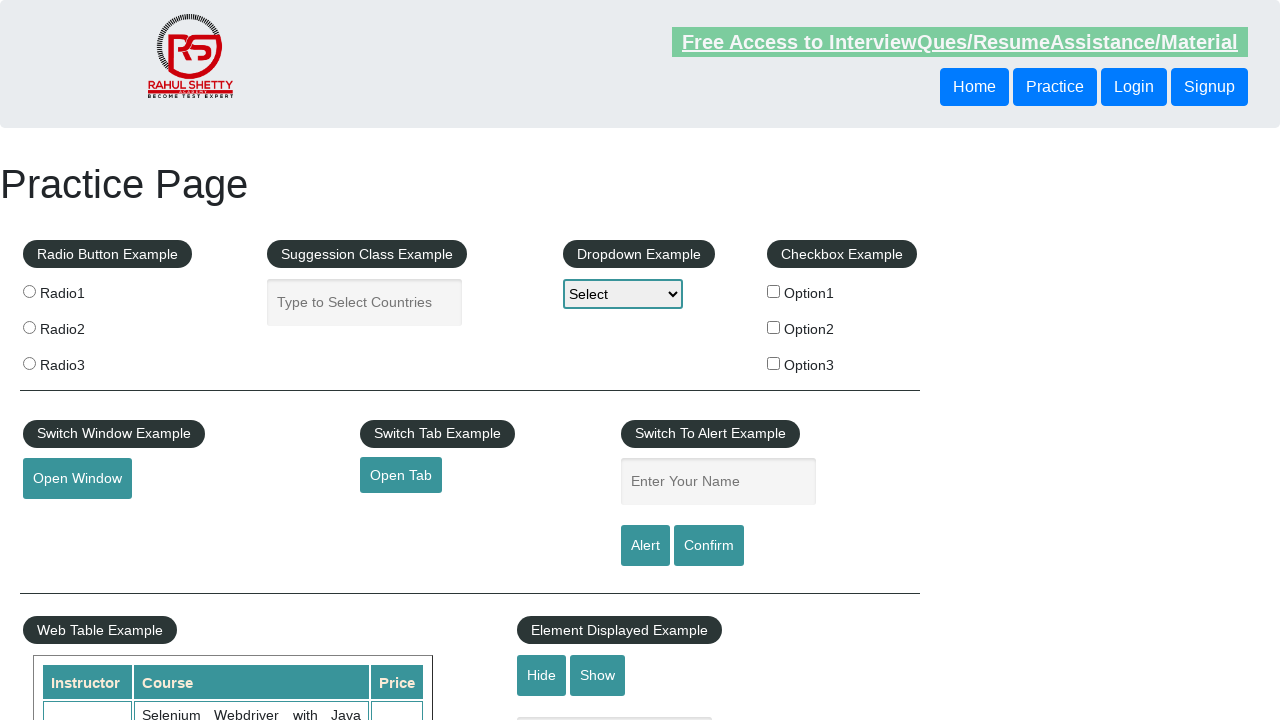

Retrieved page URL: https://rahulshettyacademy.com/AutomationPractice/
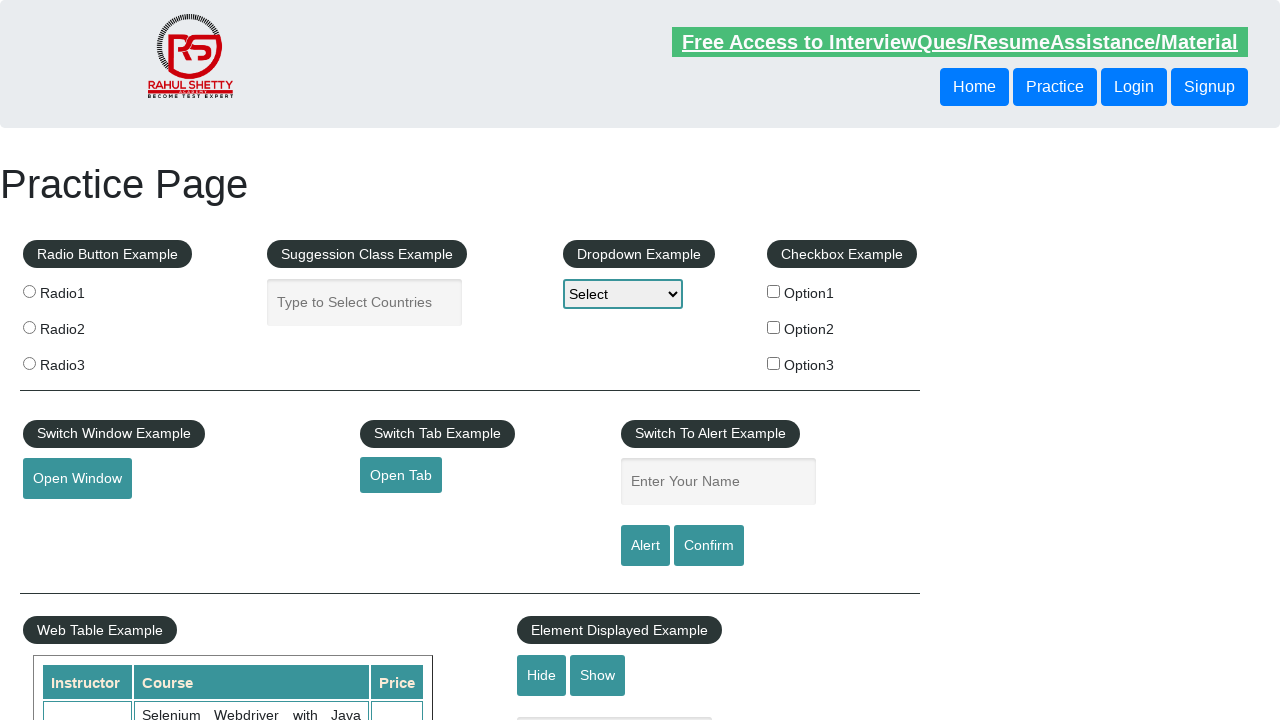

Retrieved page title: Practice Page
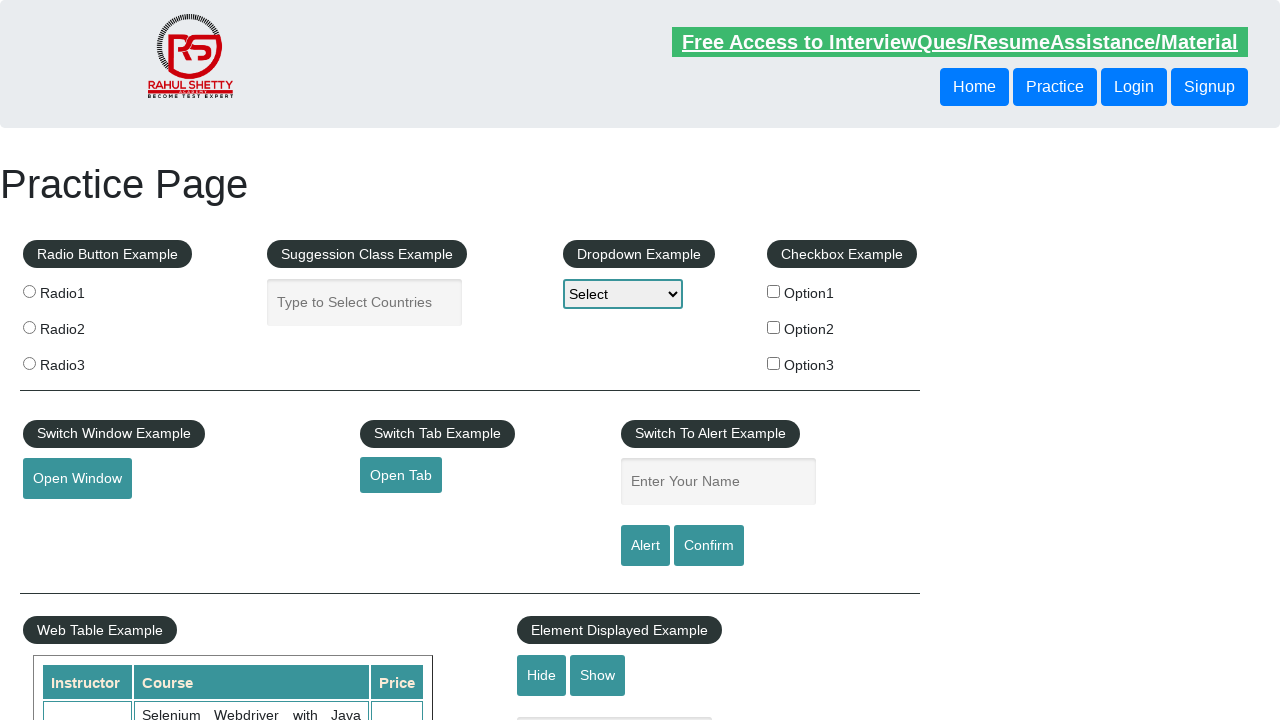

Calculated title length: 13 characters
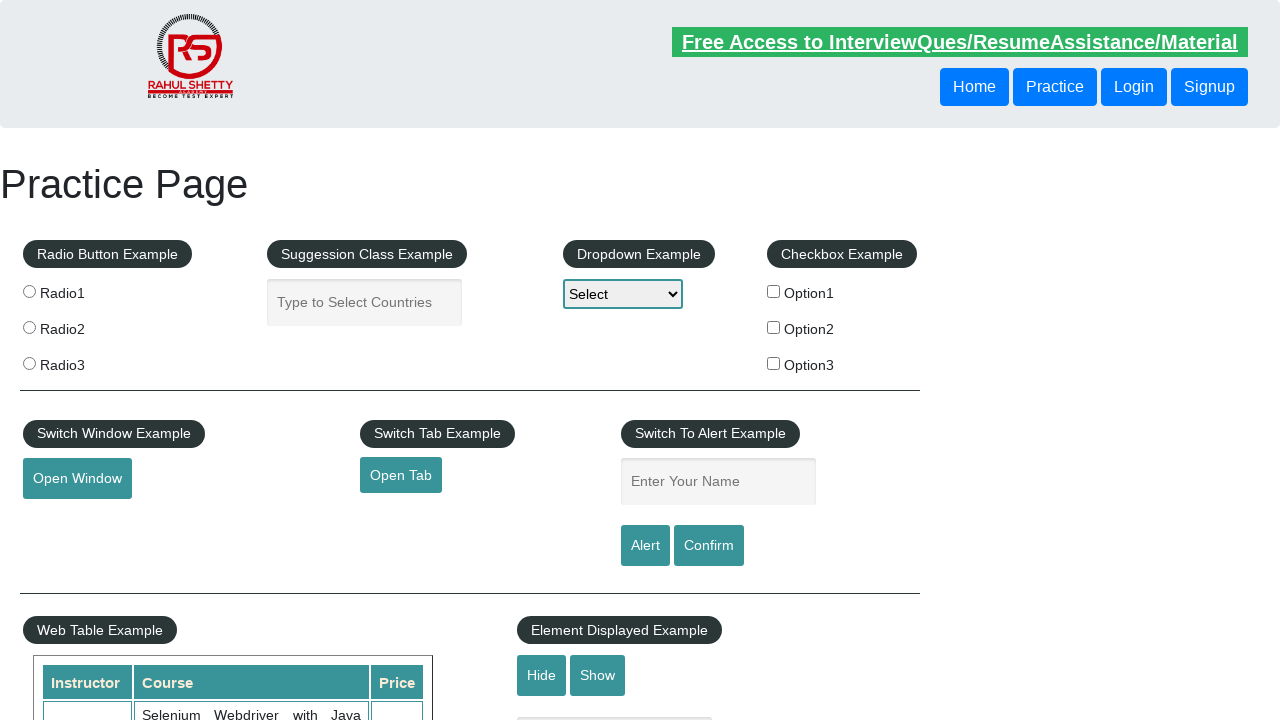

Retrieved page source content
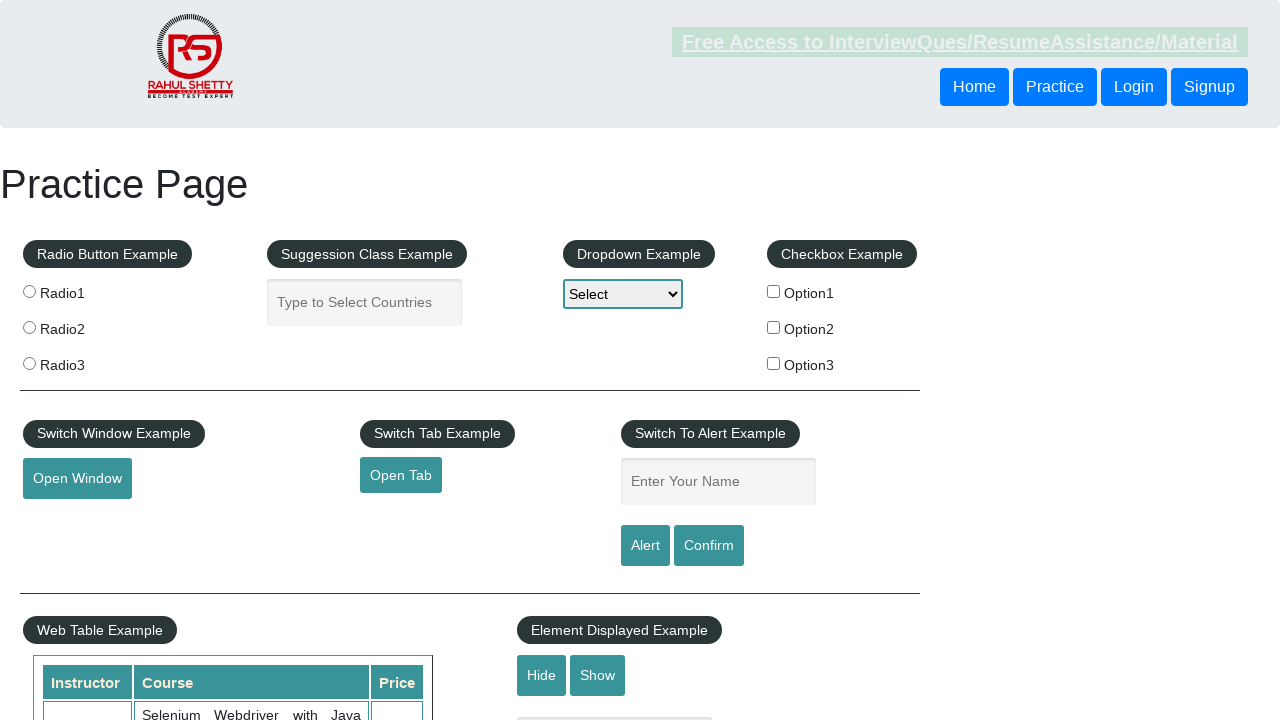

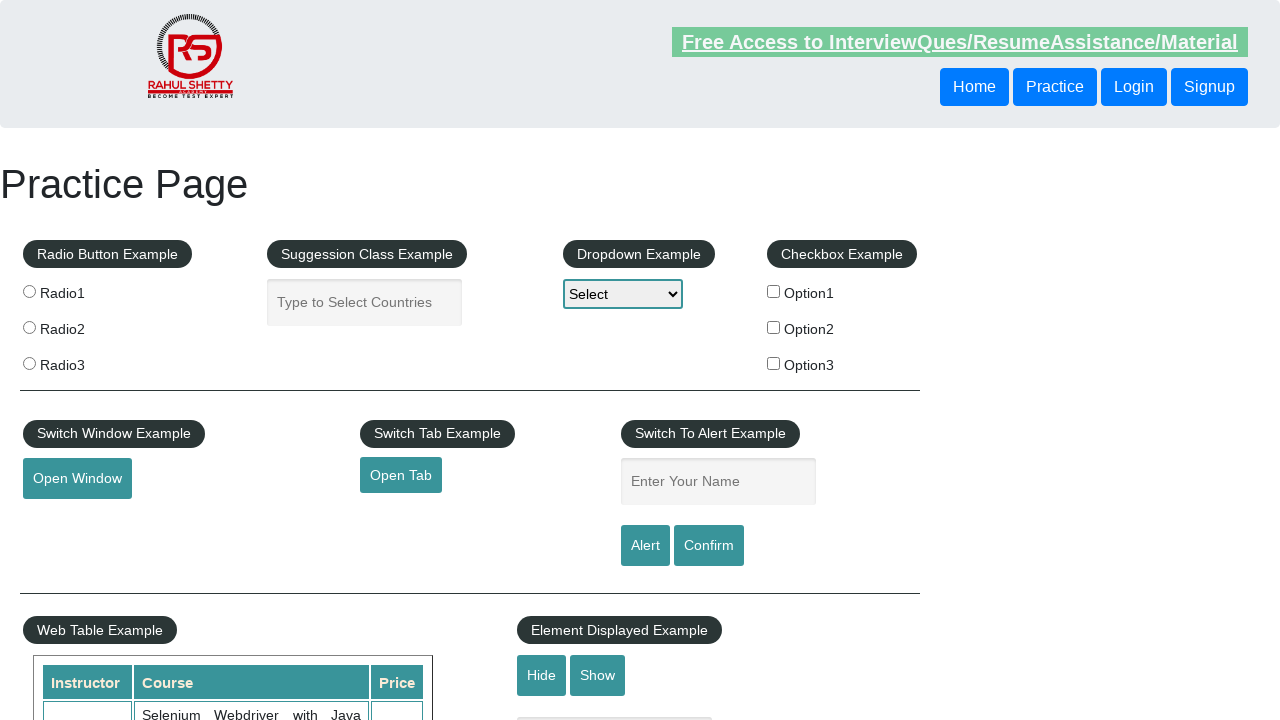